Tests drag and drop functionality on jQuery UI demo page by dragging an element and dropping it onto a target area

Starting URL: https://jqueryui.com/droppable/

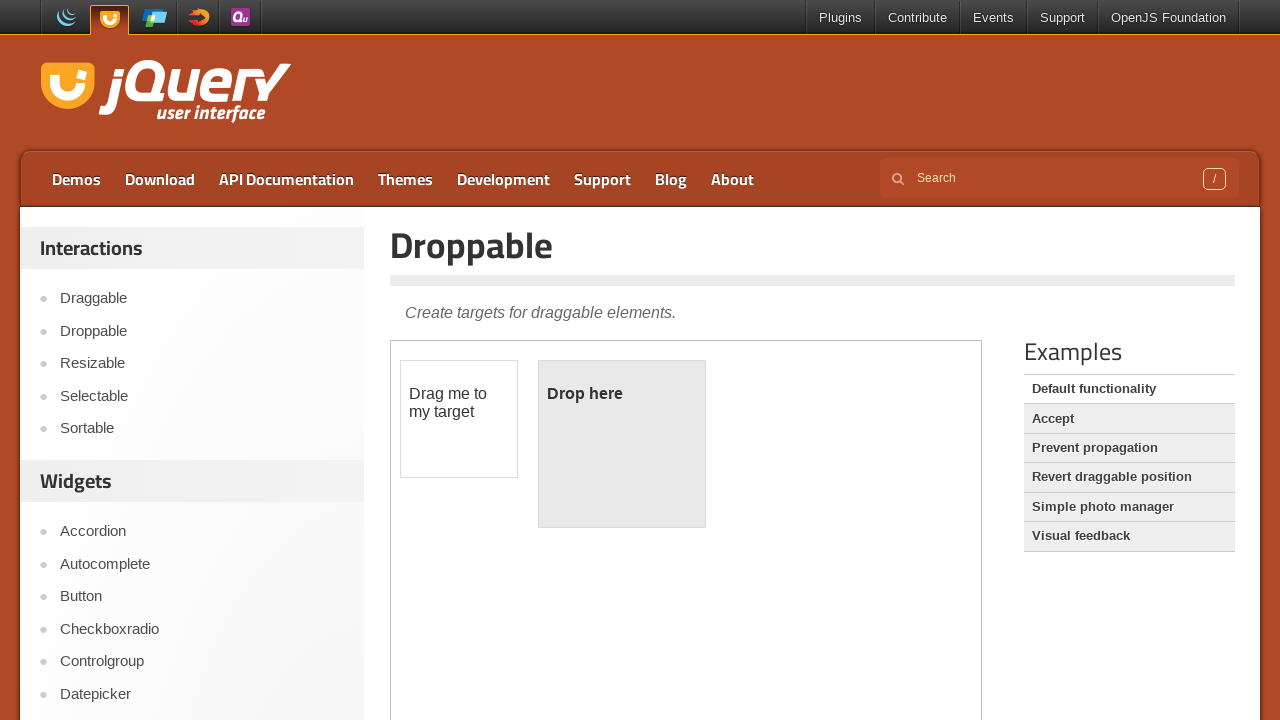

Clicked on droppable demo link in sidebar at (202, 331) on xpath=//*[@id='sidebar']/aside[1]/ul/li[2]/a
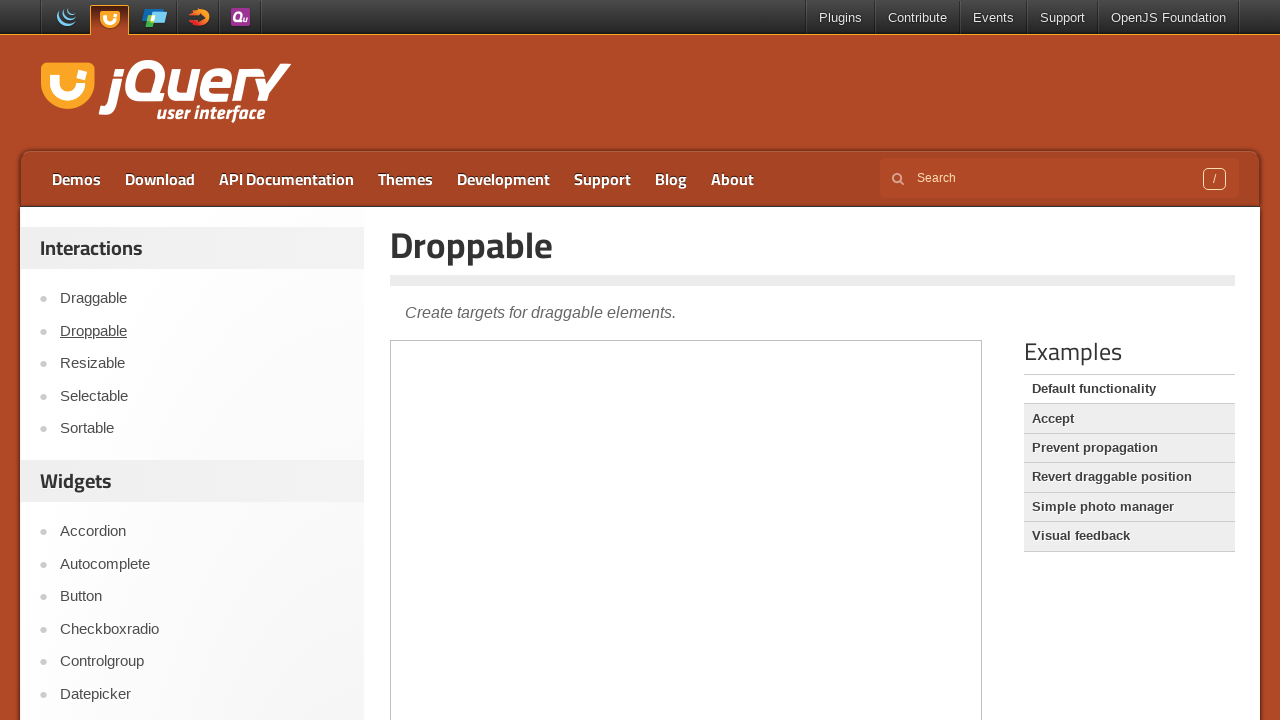

Located demo iframe
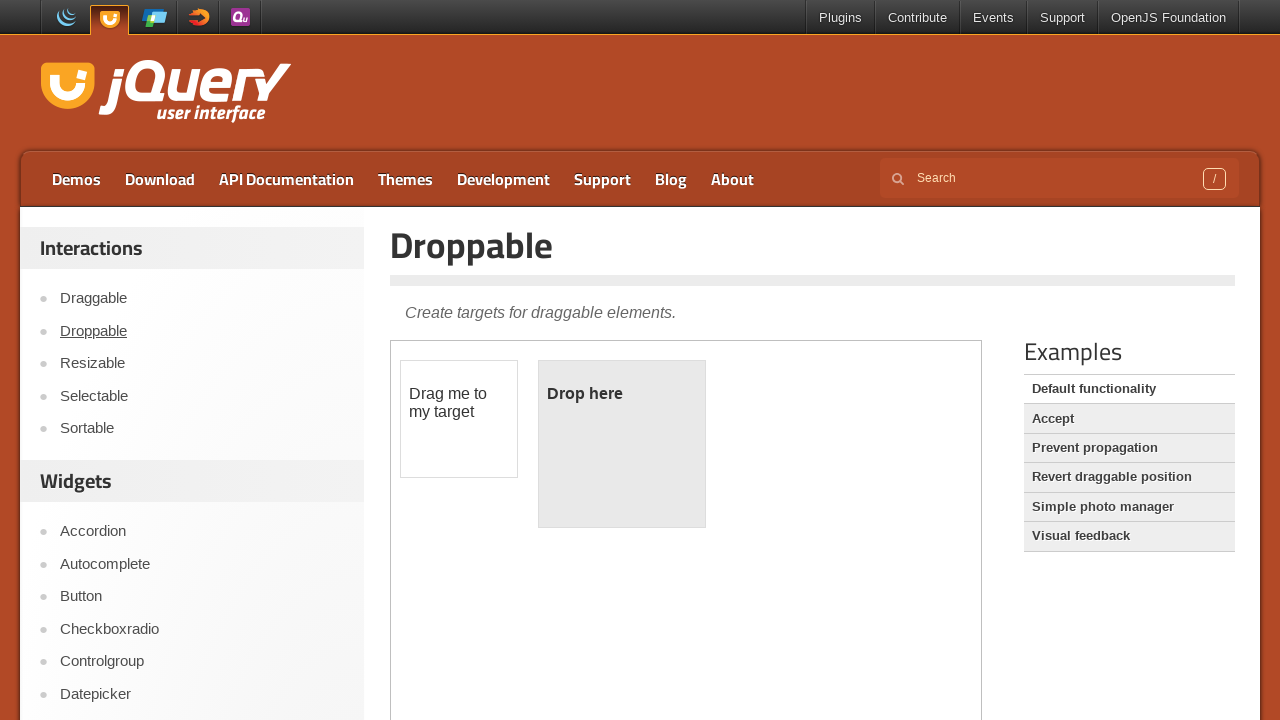

Located draggable element
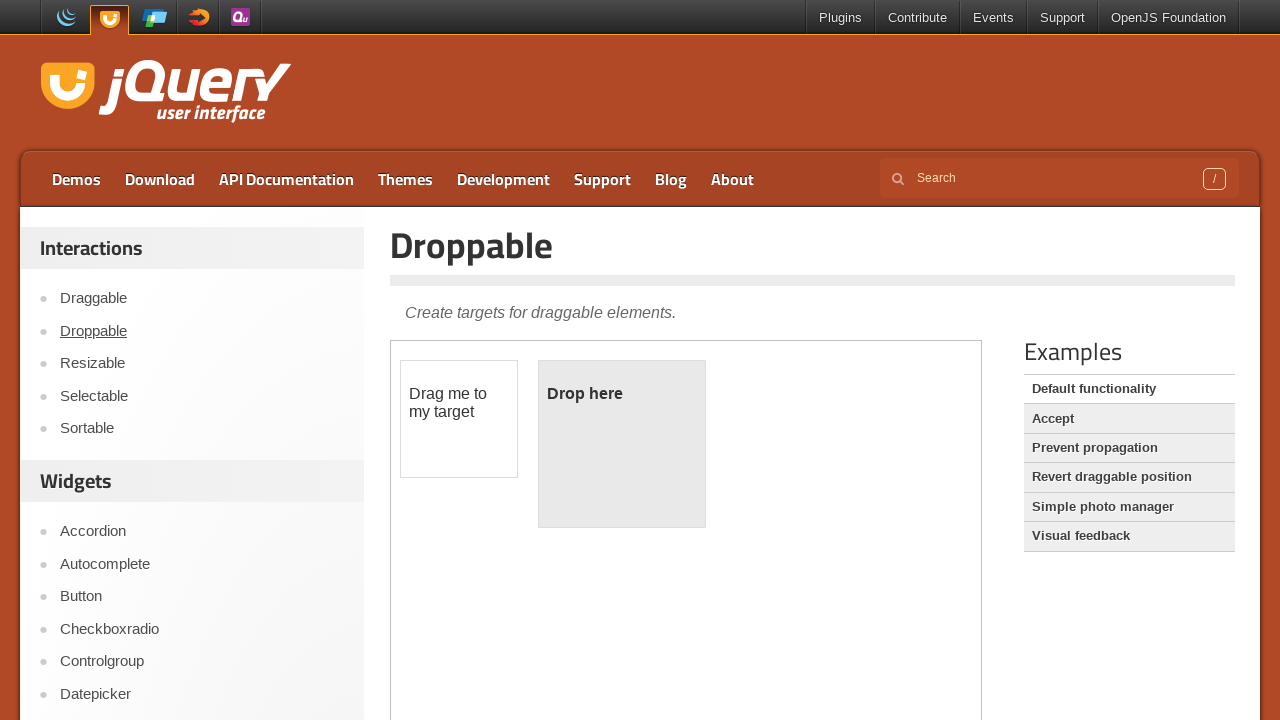

Located droppable target area
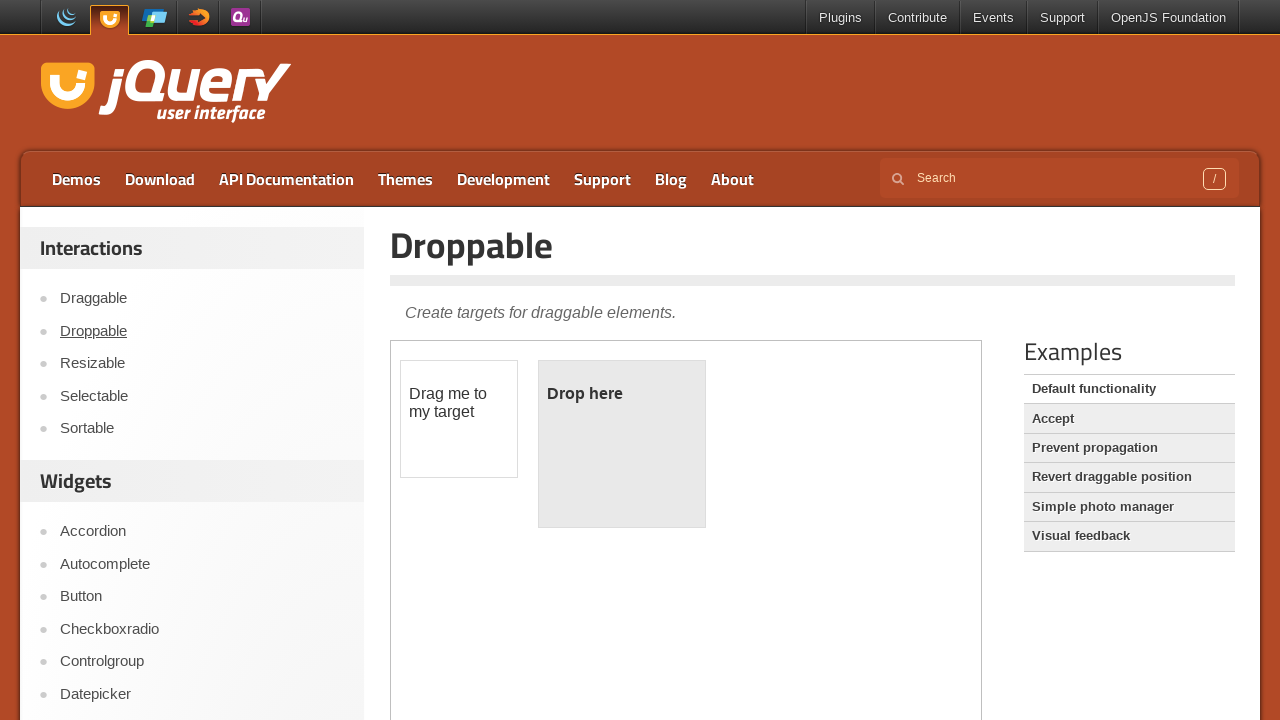

Dragged element onto droppable target area at (622, 444)
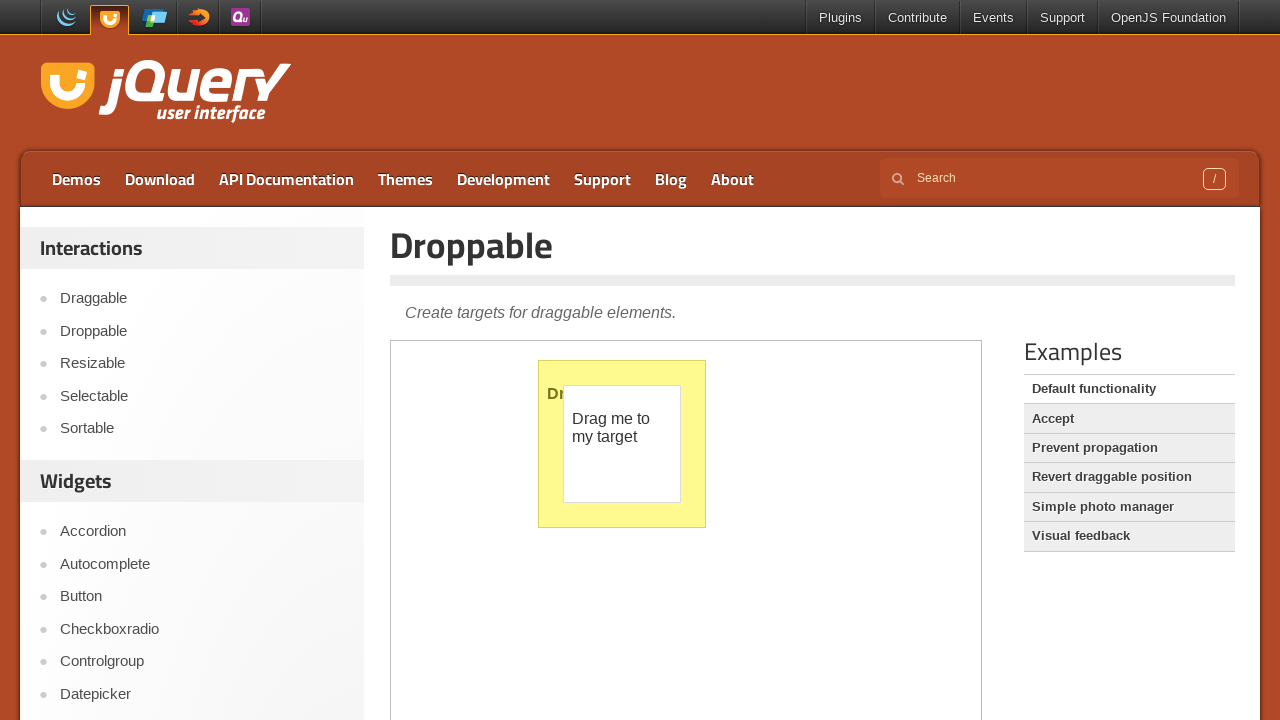

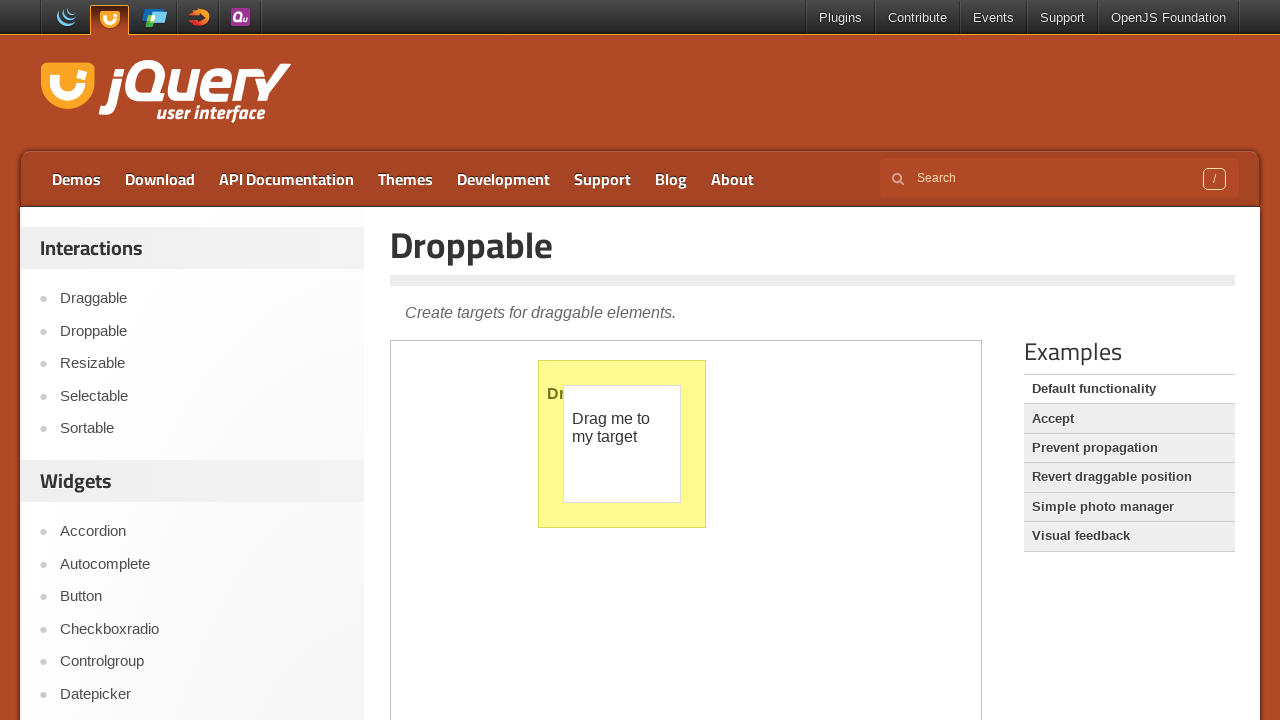